Tests that the home page loads correctly by verifying the page title matches the expected title for a furniture/home goods website.

Starting URL: https://www.homeandstuff.com/

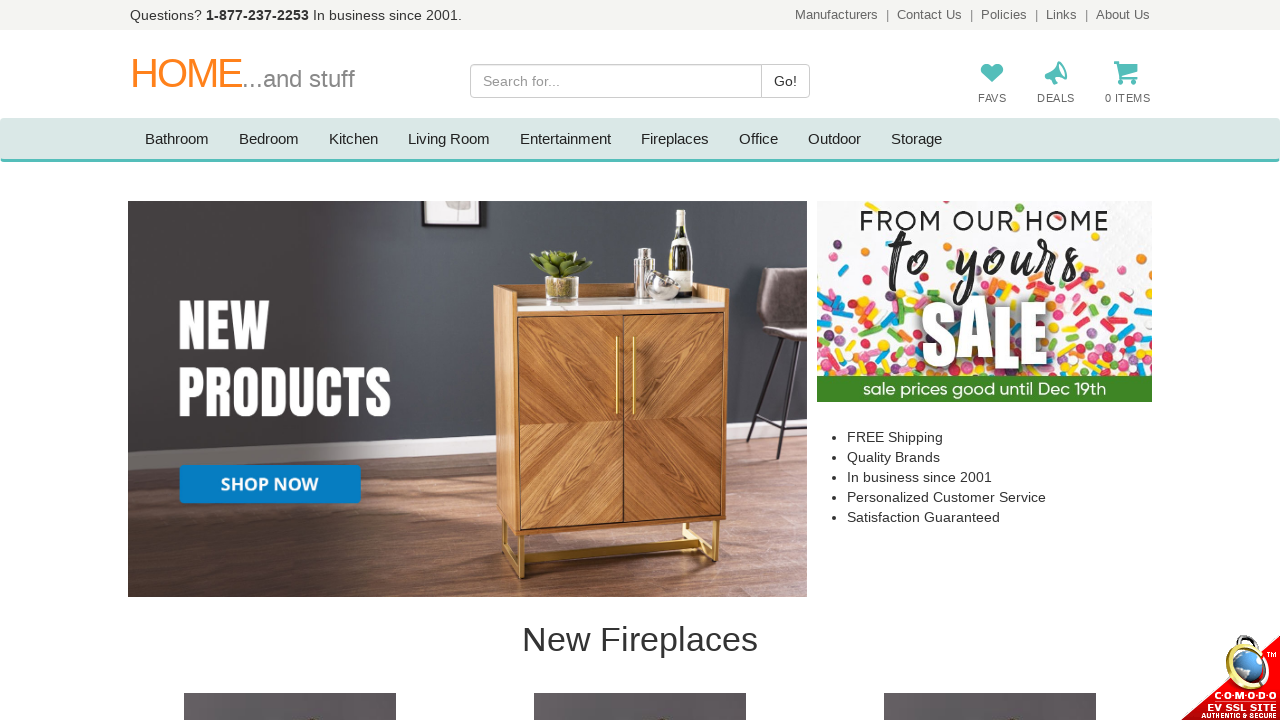

Navigated to Home and Stuff homepage
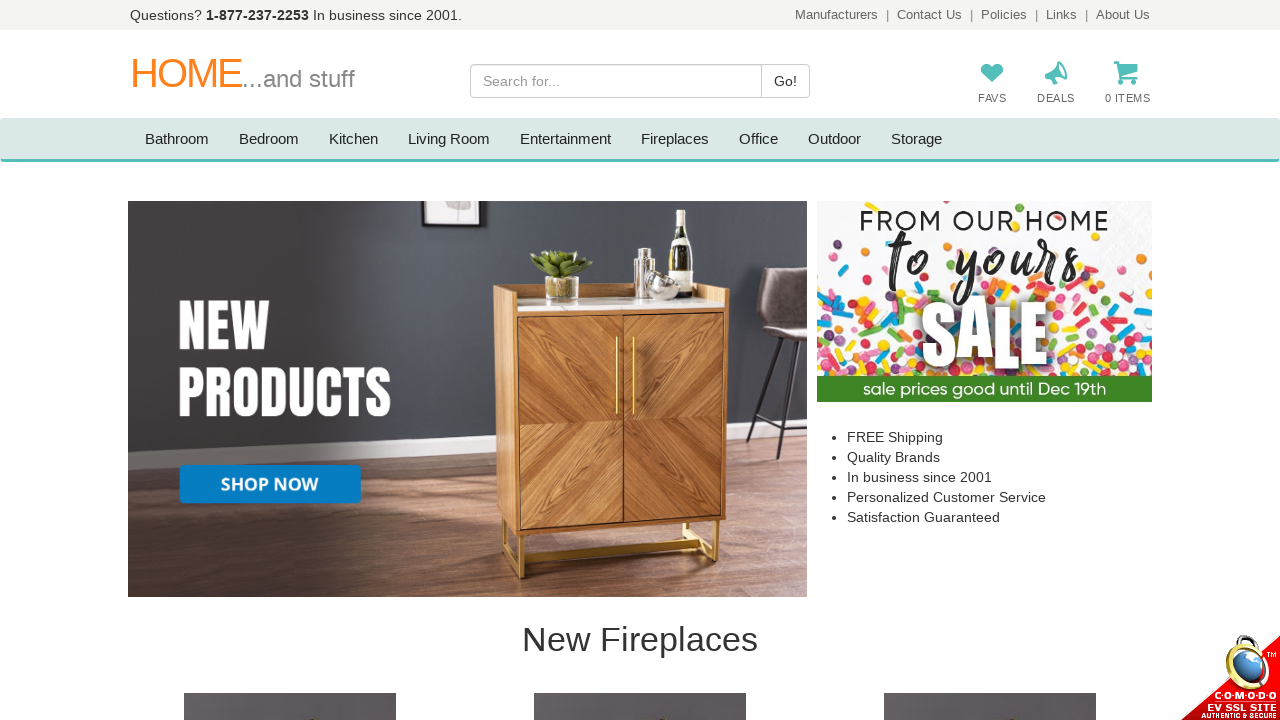

Retrieved page title from homepage
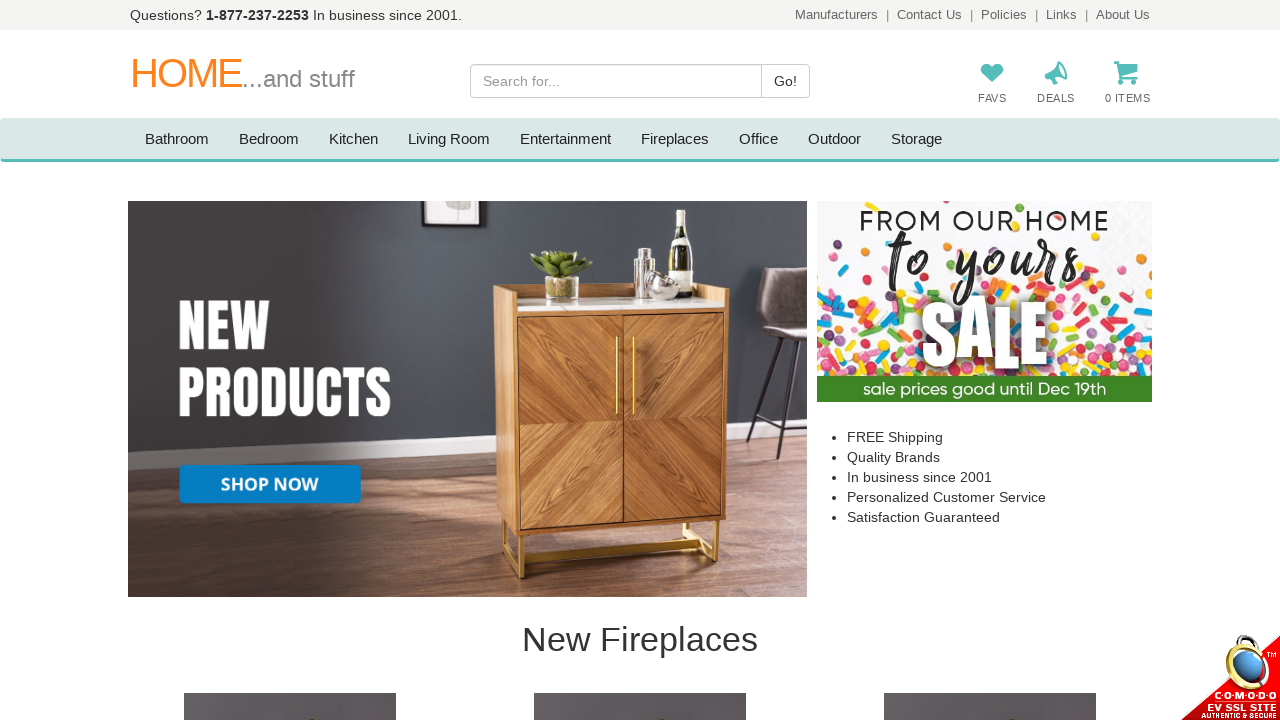

Verified page title matches expected value for furniture/home goods website
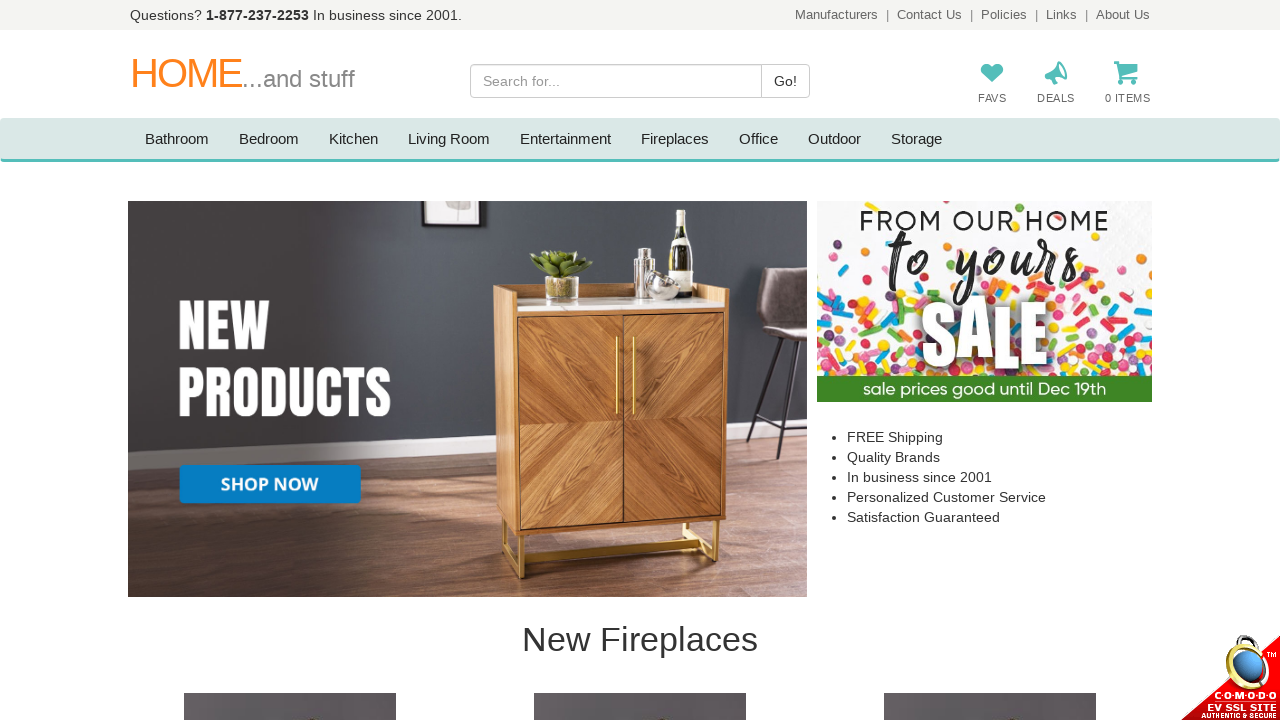

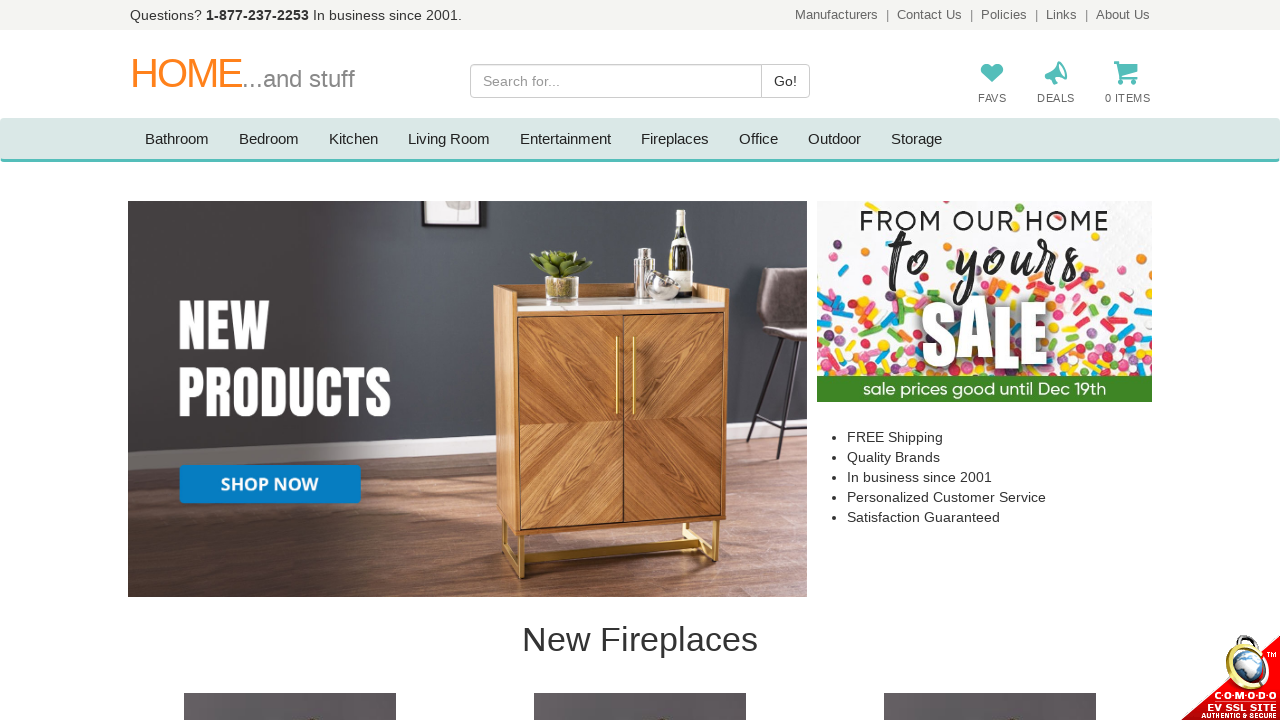